Tests that clicking the confirm button displays a confirmation dialog and dismissing it shows the cancel result

Starting URL: https://demoqa.com/alerts

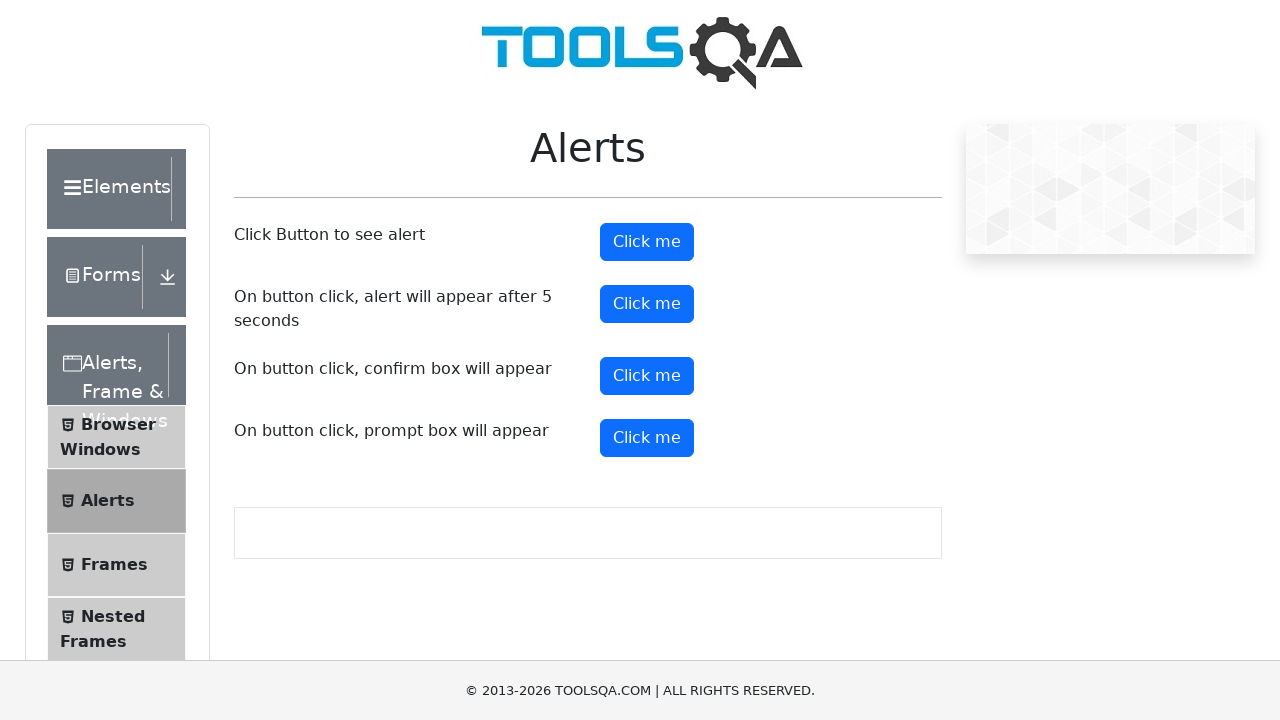

Set up dialog handler to dismiss confirmation dialogs
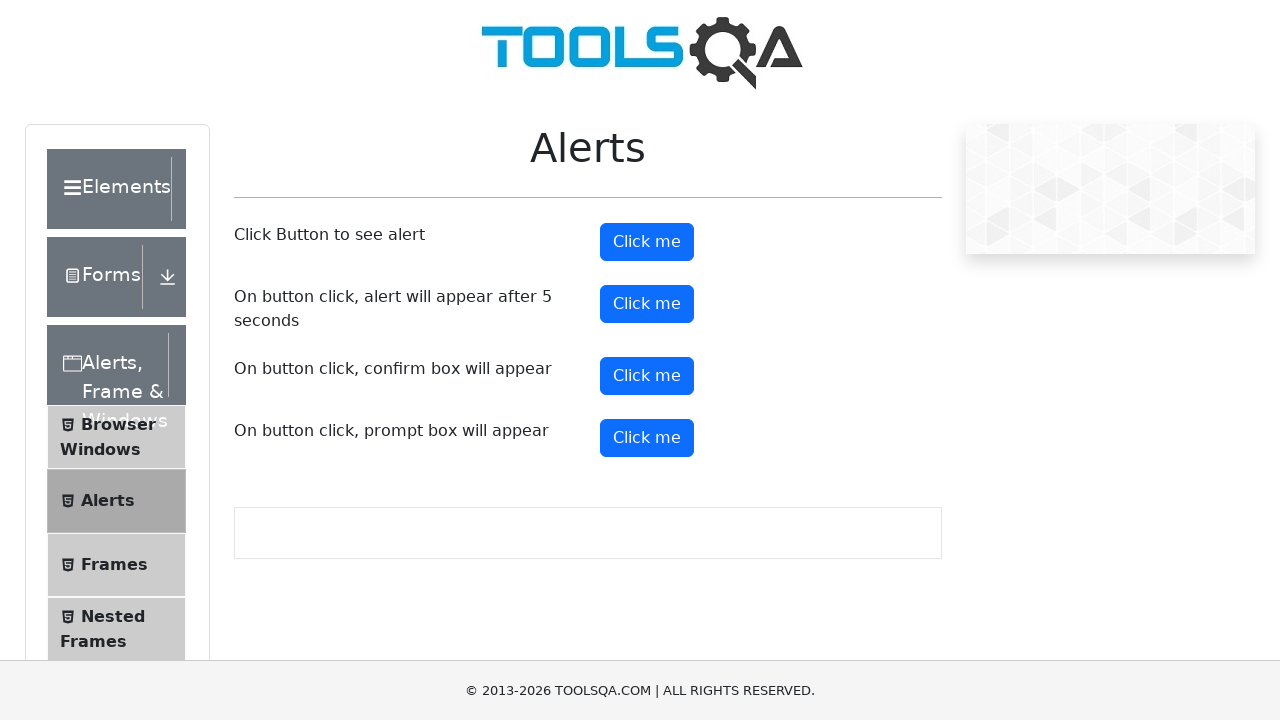

Clicked the confirm button to trigger the confirmation dialog at (647, 376) on #confirmButton
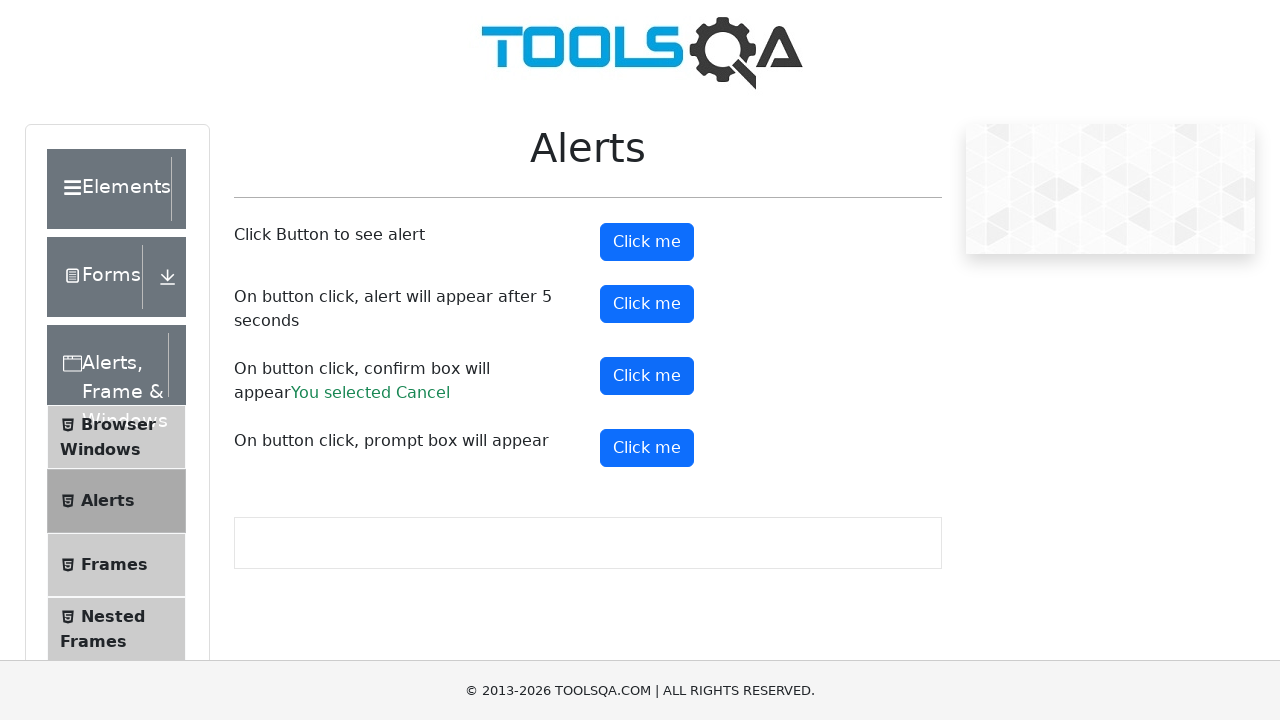

Confirmation result displayed after dismissing the dialog
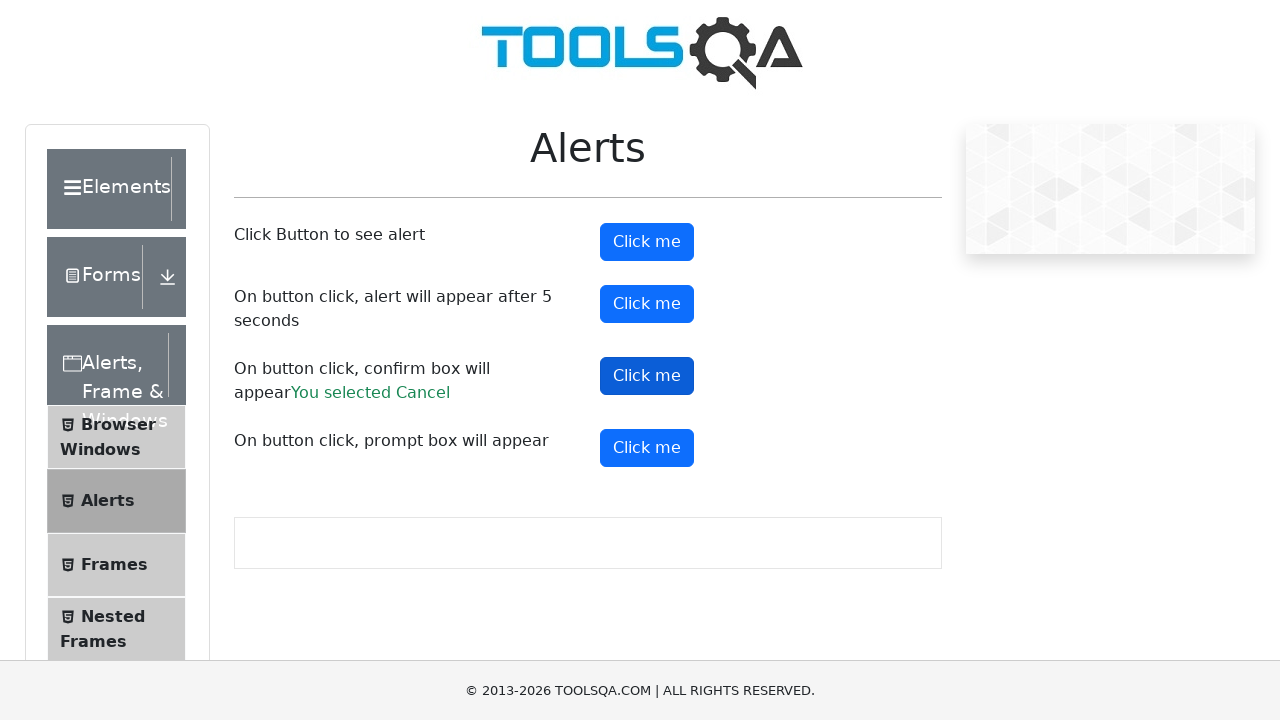

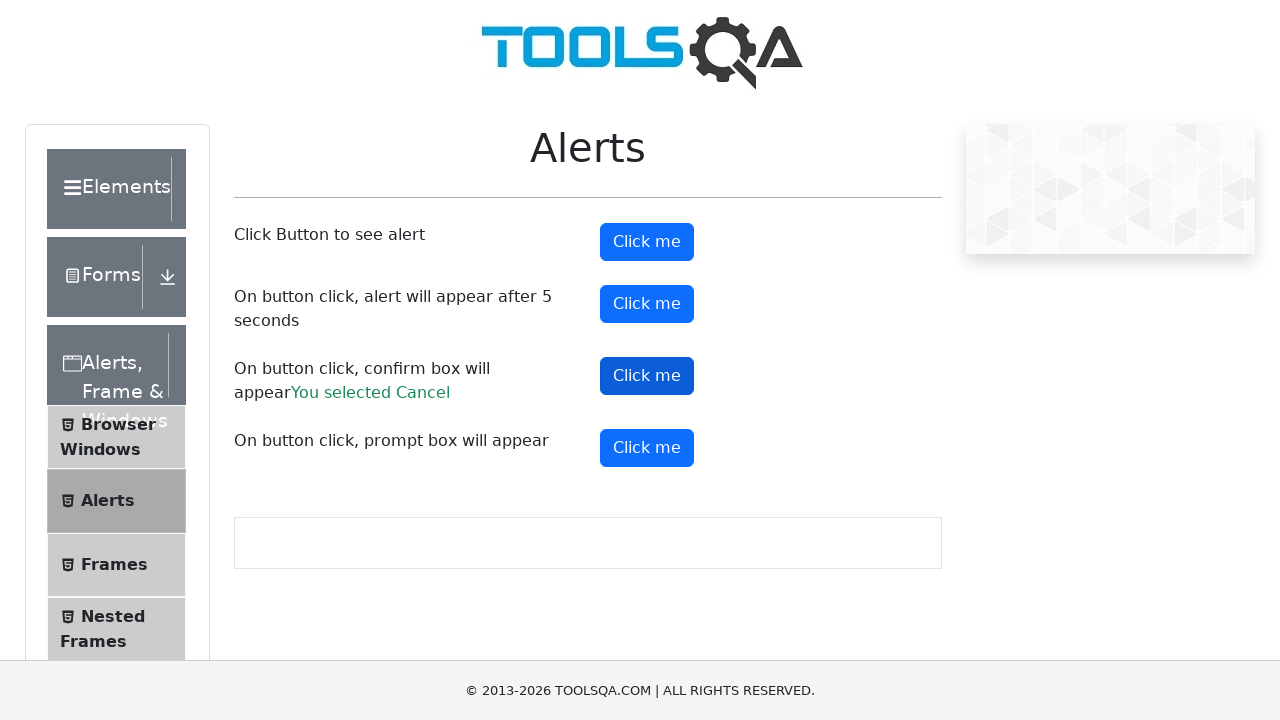